Tests radio button functionality by clicking each radio button option and verifying selection

Starting URL: http://www.qaclickacademy.com/practice.php

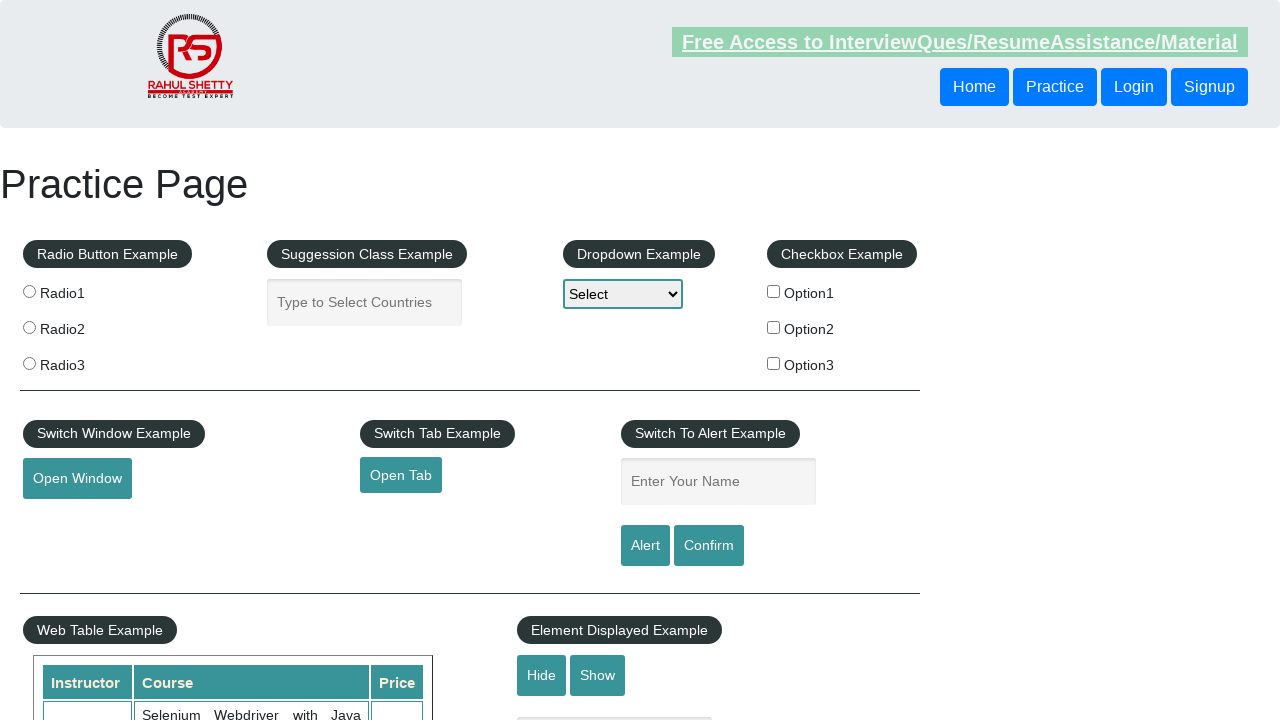

Clicked radio button 1 at (29, 291) on xpath=//input[@value='radio1']
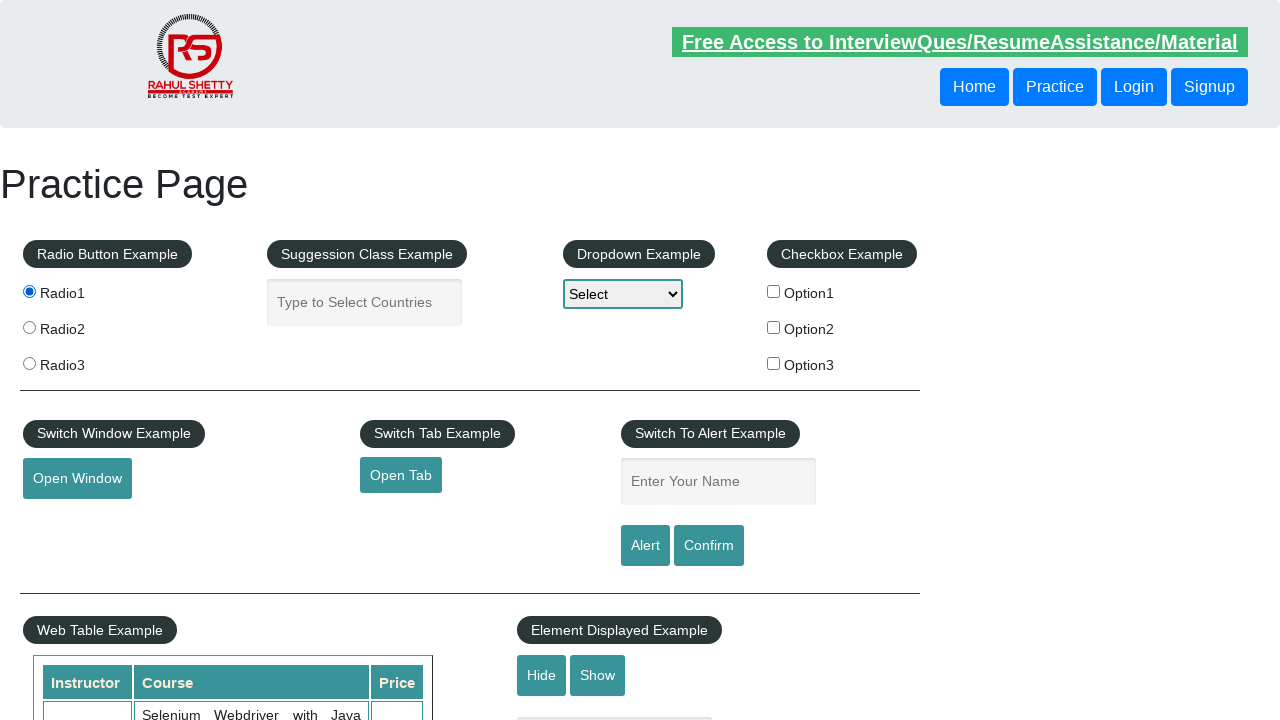

Clicked radio button 2 at (29, 327) on xpath=//input[@value='radio2']
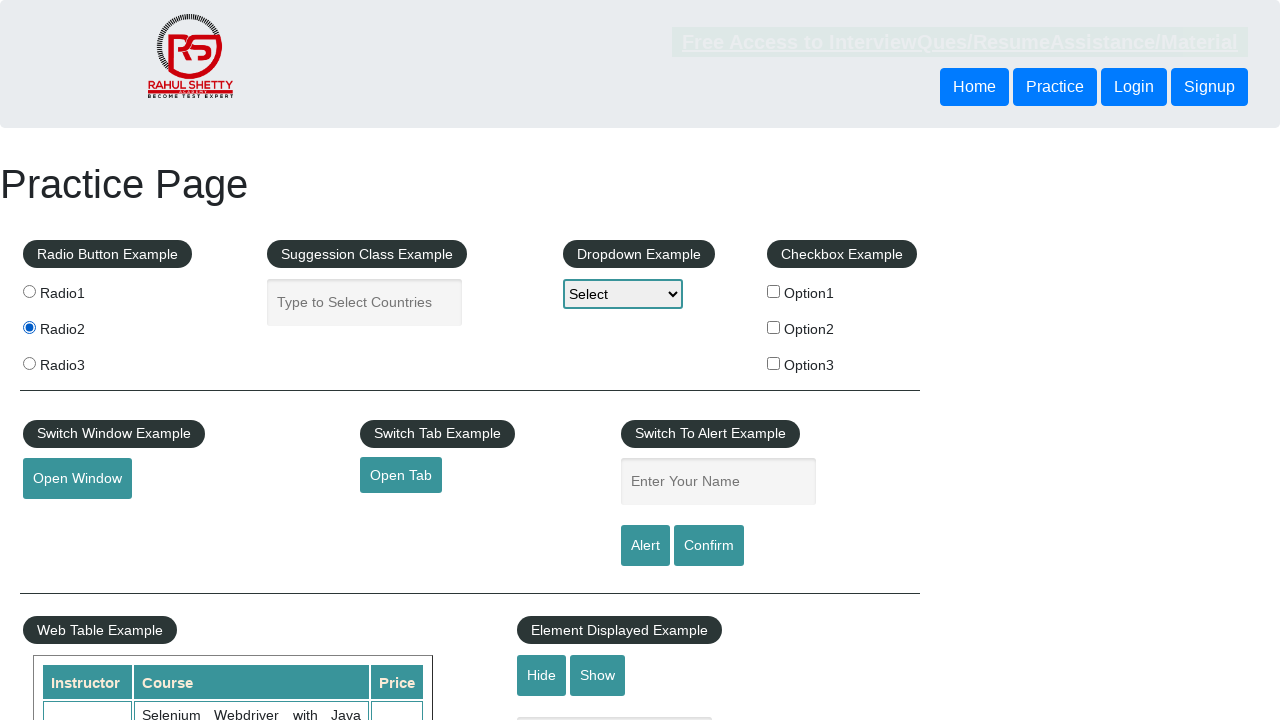

Clicked radio button 3 at (29, 363) on xpath=//input[@value='radio3']
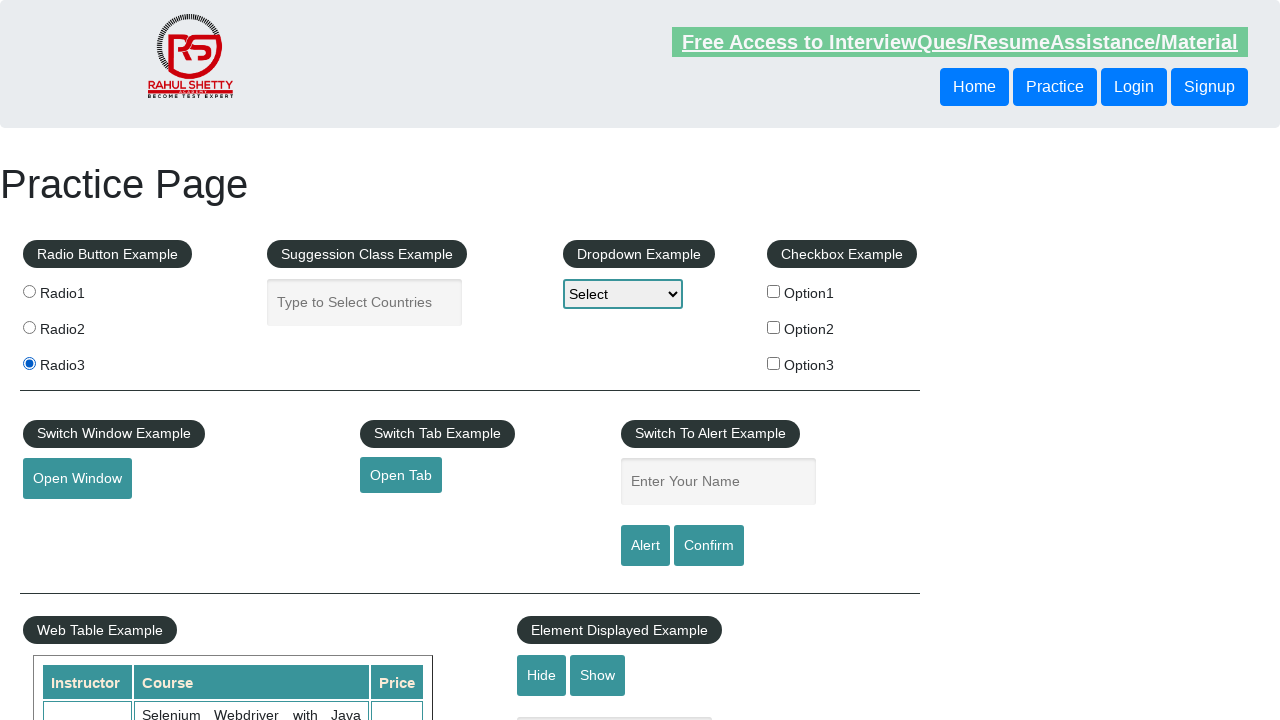

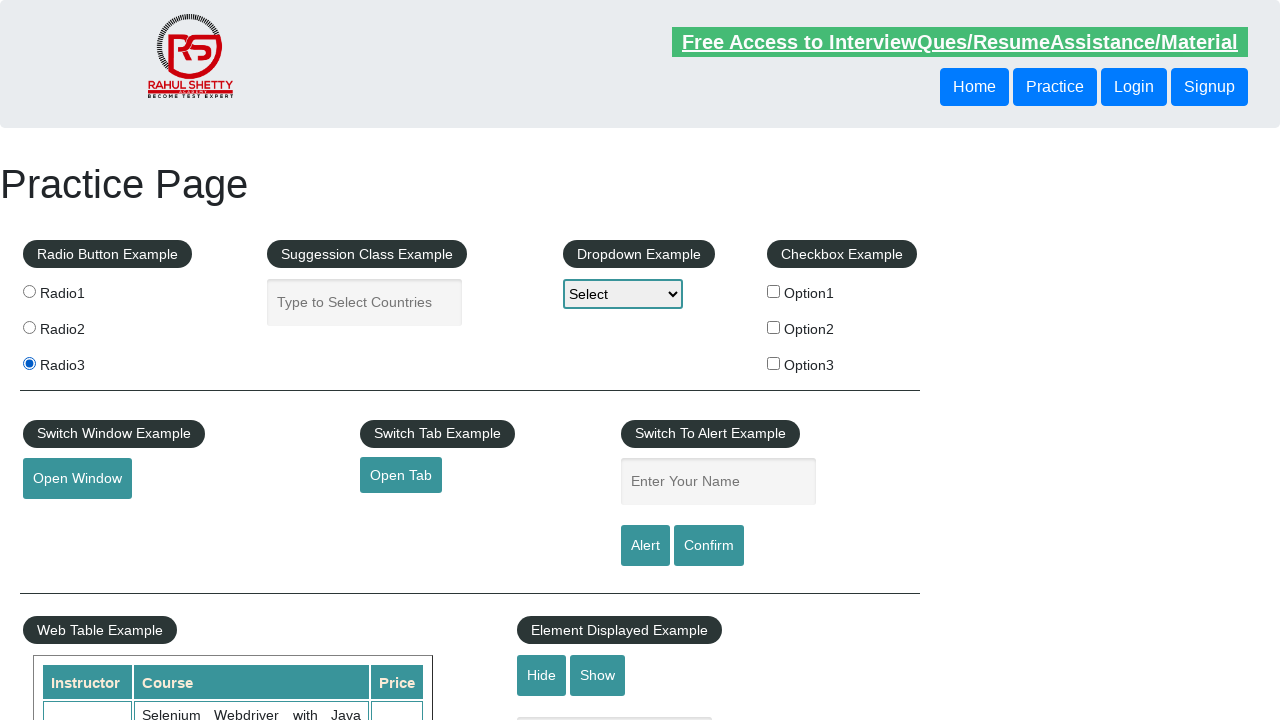